Tests navigation from the main page by clicking through menu elements and verifying the content area is displayed

Starting URL: https://www.qa-practice.com/elements/input/simple

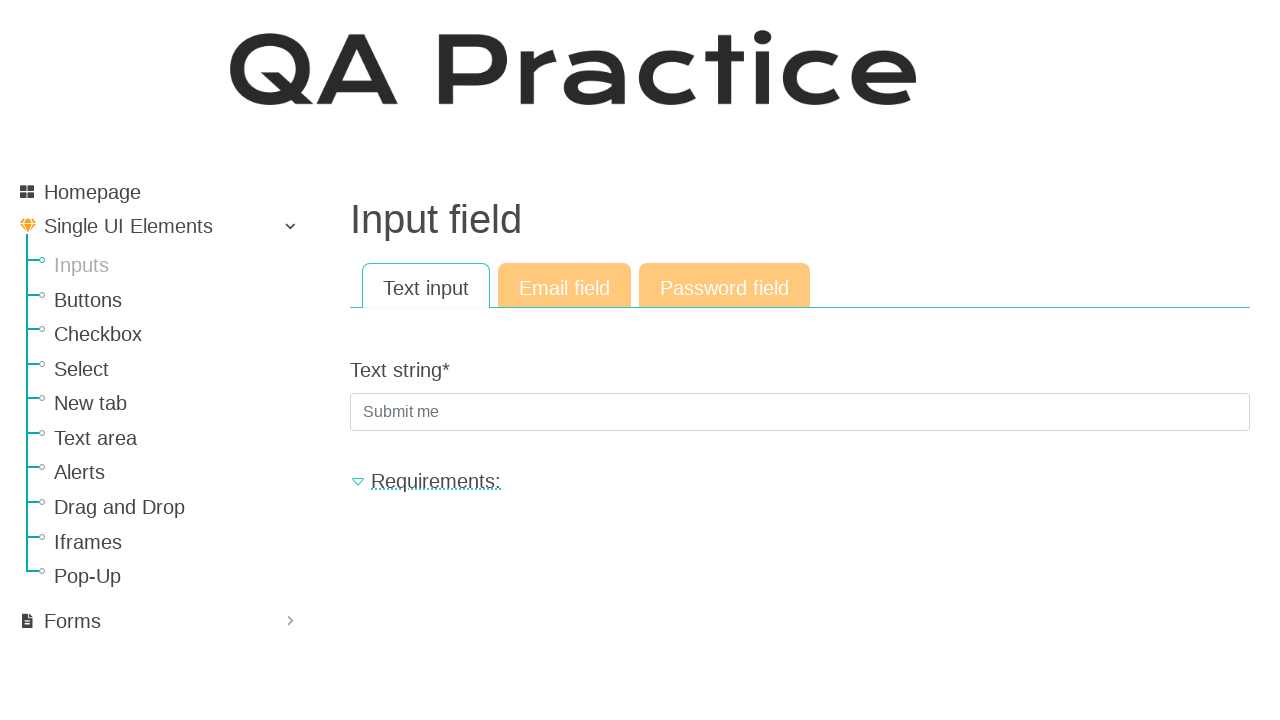

Clicked menu item with submenu at (160, 406) on .has-sub
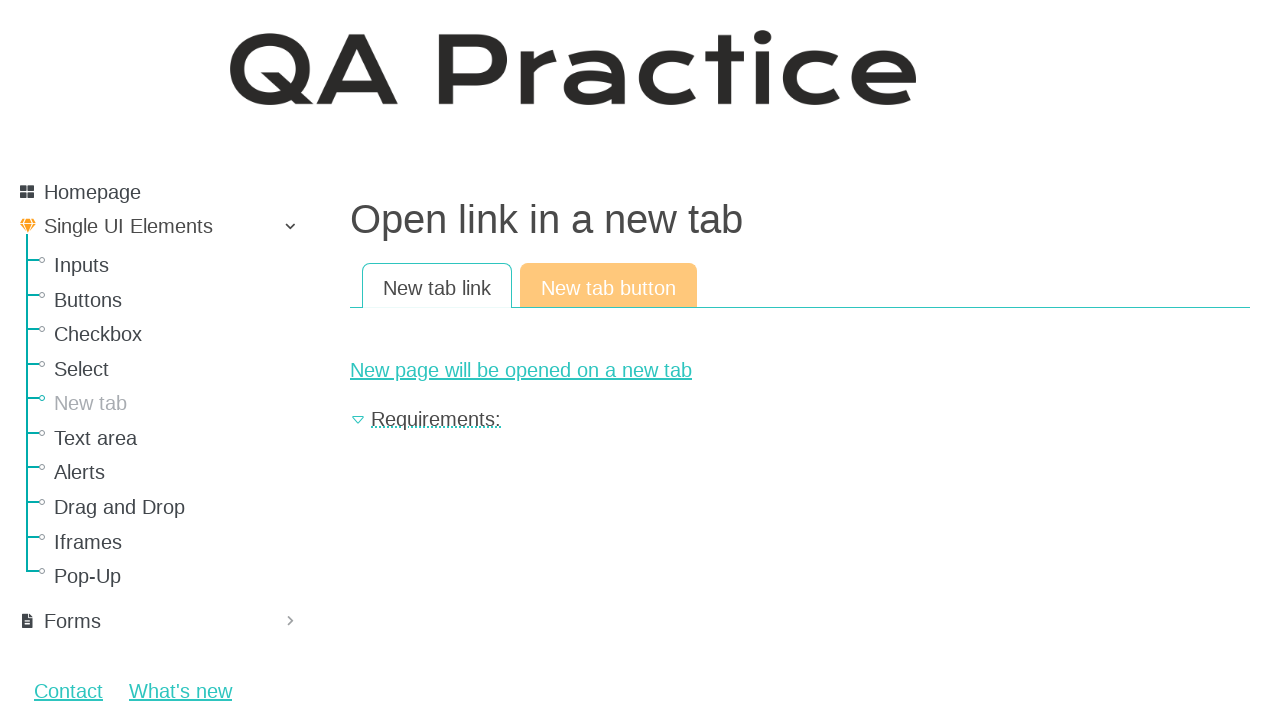

Clicked visible submenu at (160, 423) on .sub-menu[style*='display: block']
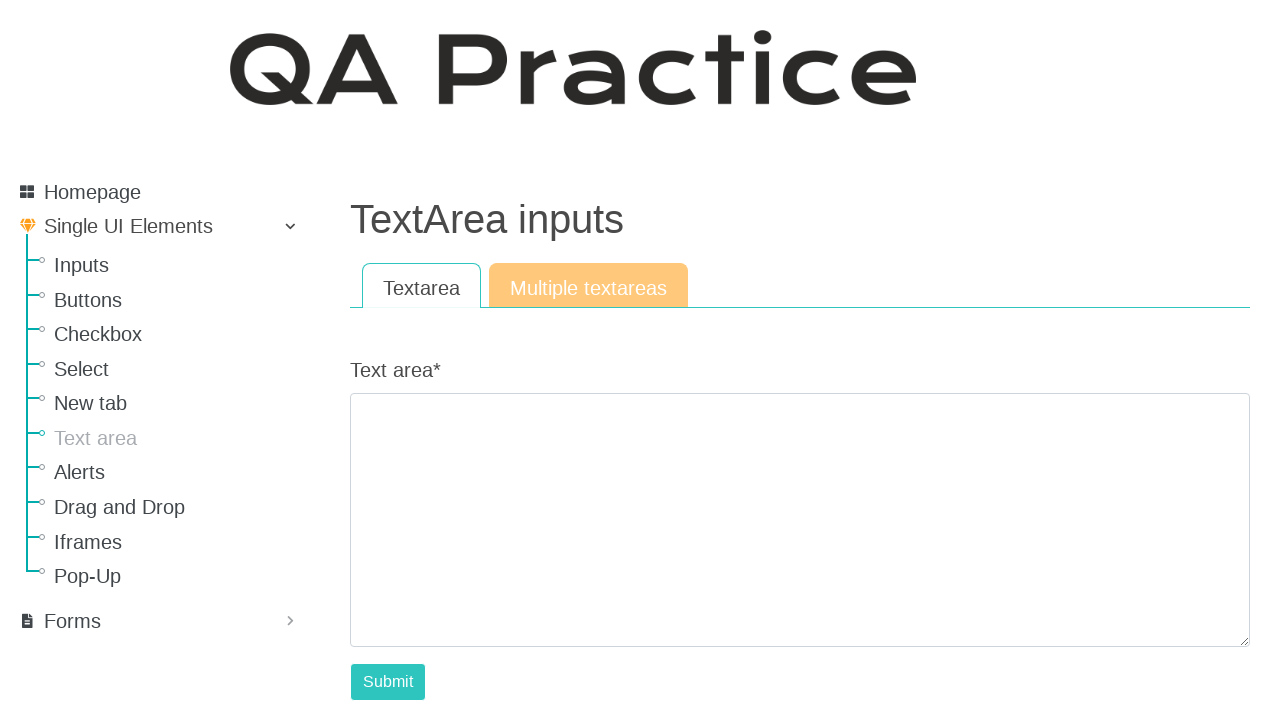

Clicked input link to navigate to input elements page at (180, 265) on a[href='/elements/input']
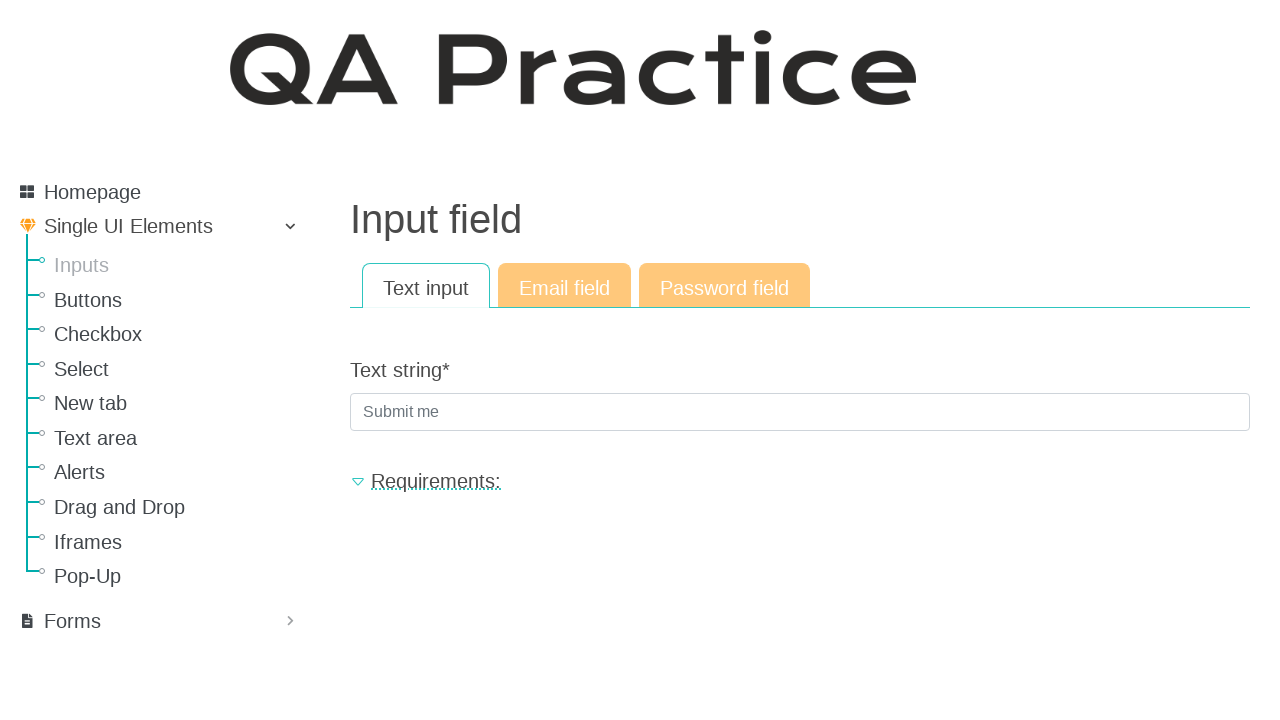

Content area loaded and displayed
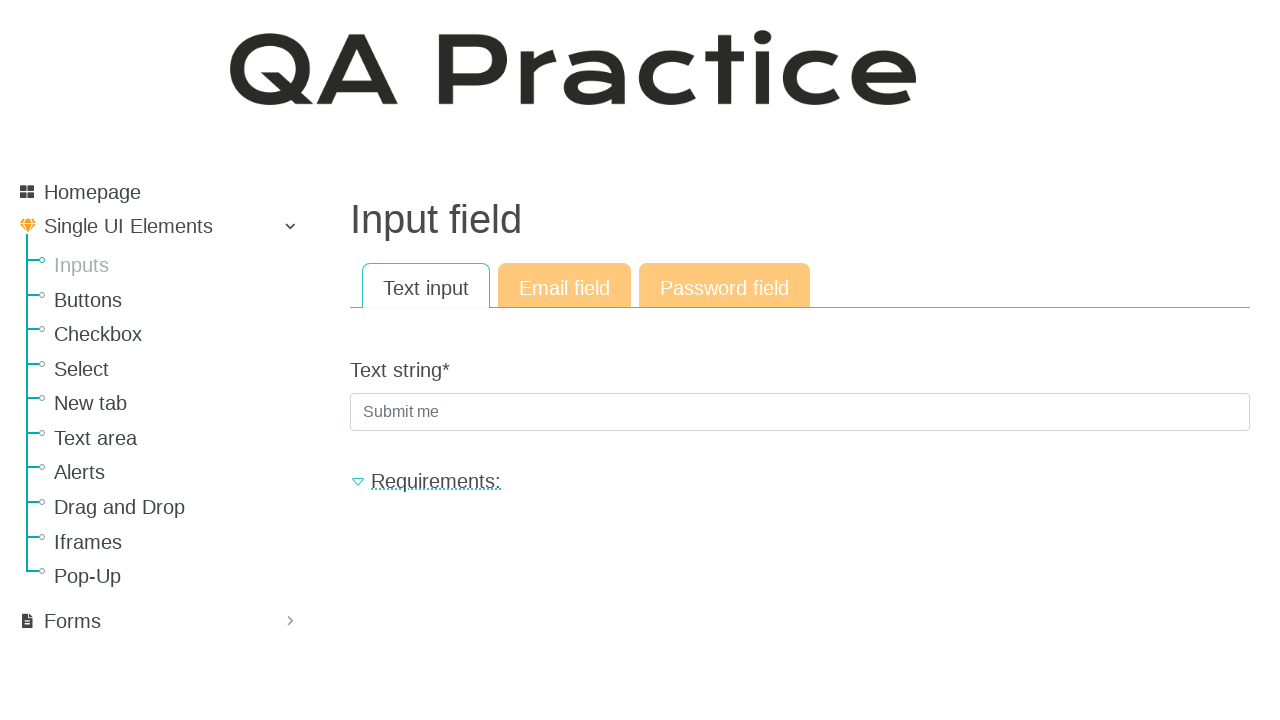

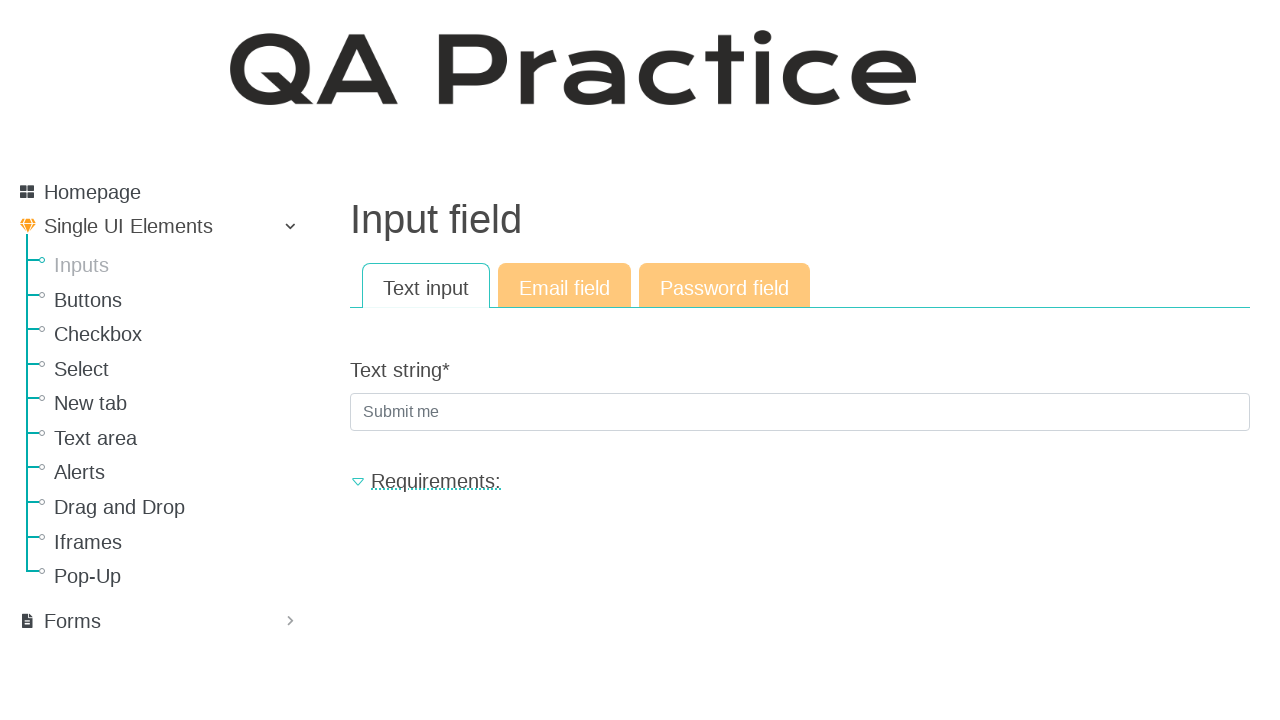